Tests handling a prompt JavaScript alert by clicking the Prompt Alert button, entering a custom message, and accepting the prompt.

Starting URL: https://v1.training-support.net/selenium/javascript-alerts

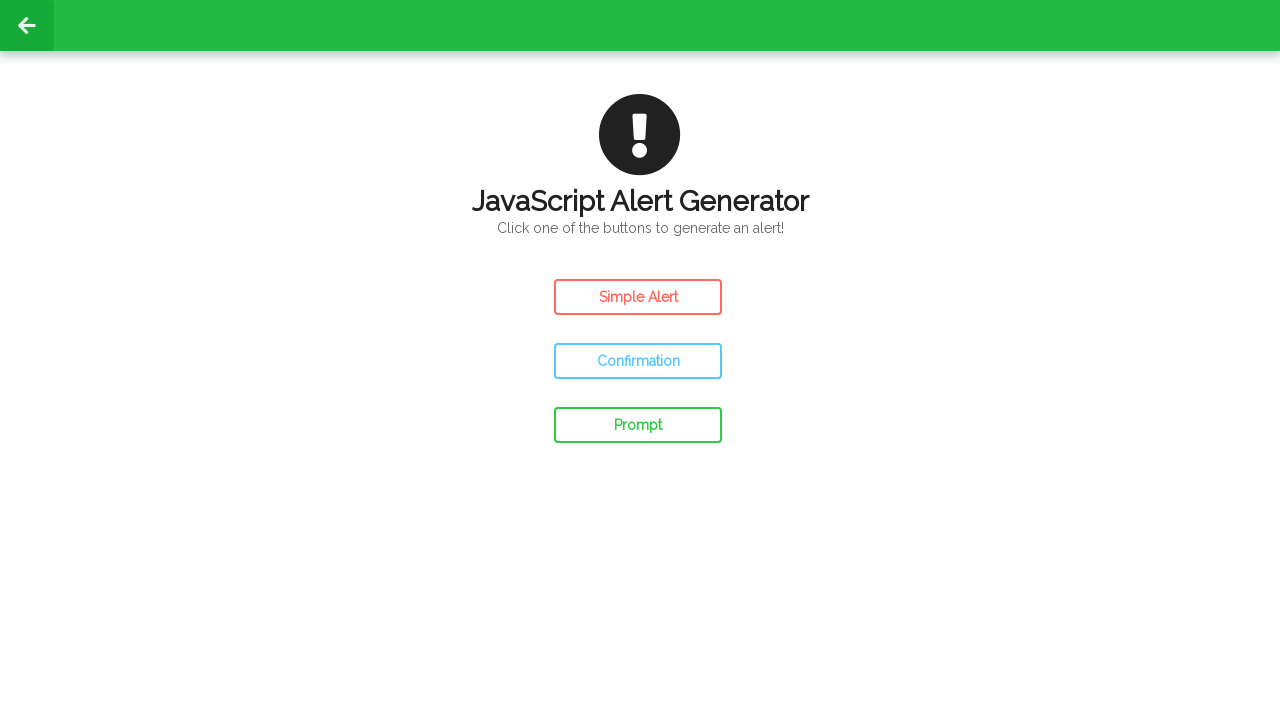

Set up dialog handler to accept prompt with custom message
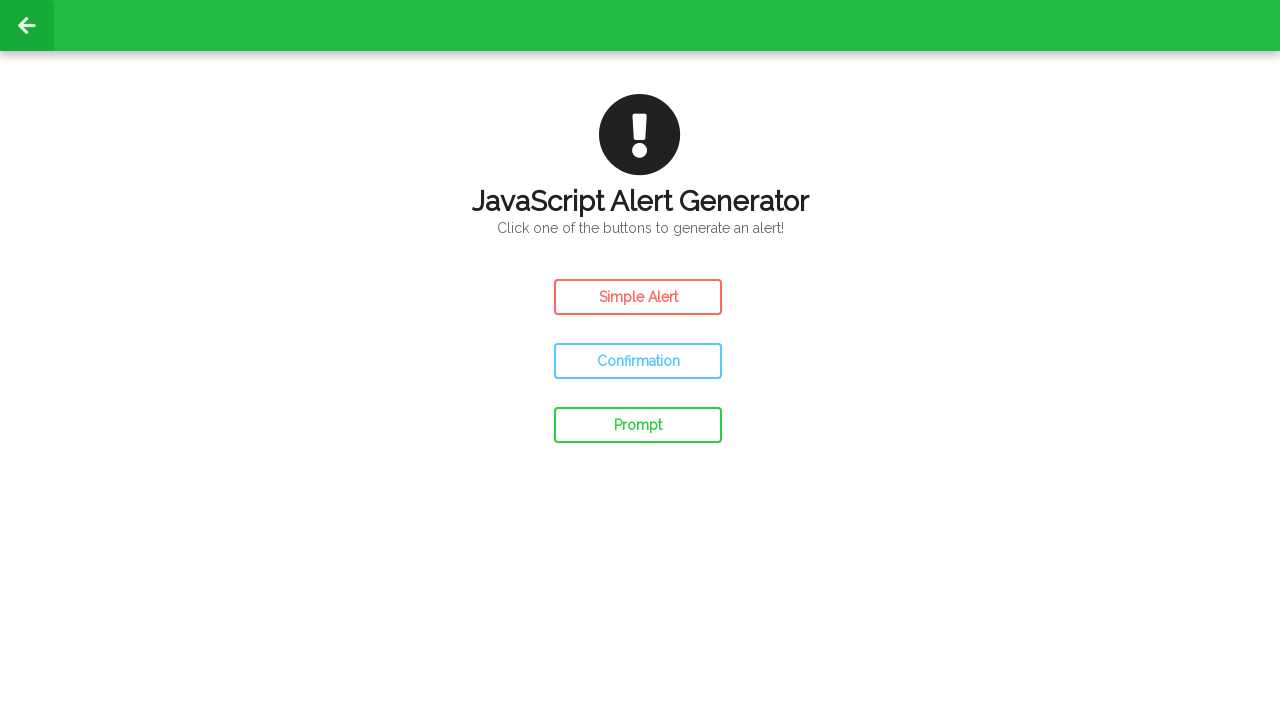

Clicked the Prompt Alert button at (638, 425) on #prompt
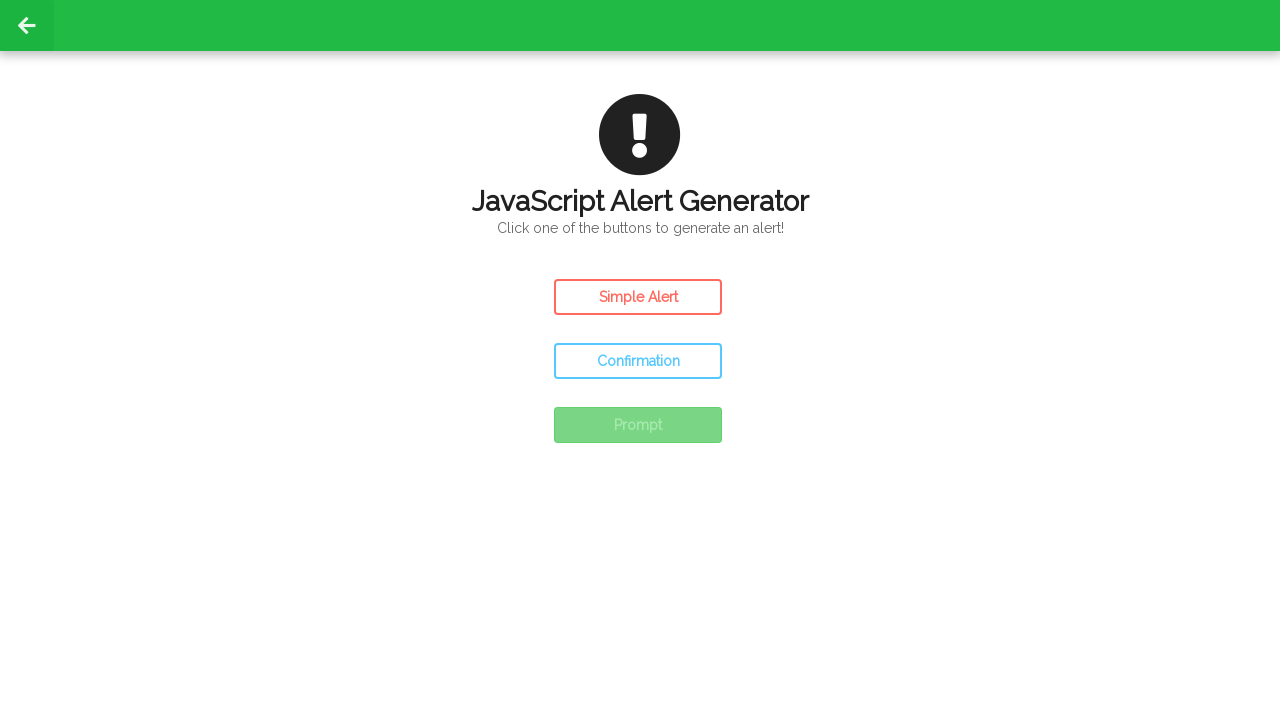

Waited for UI updates after prompt alert handling
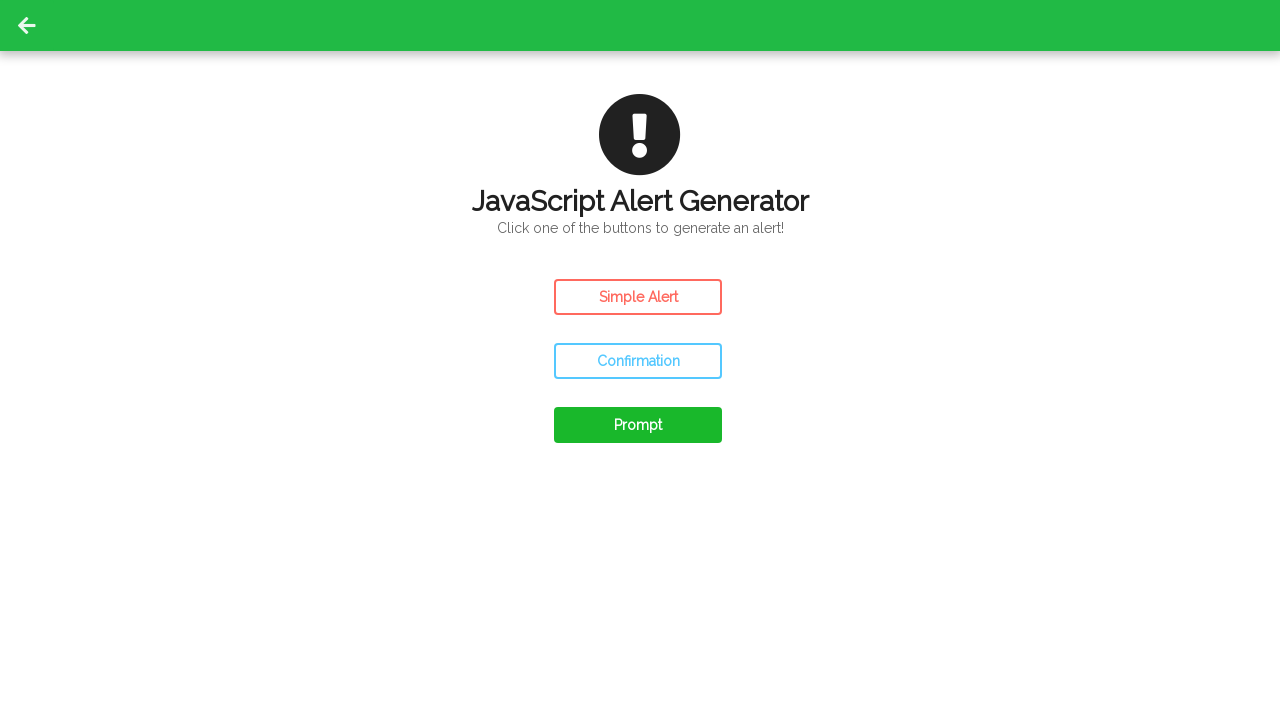

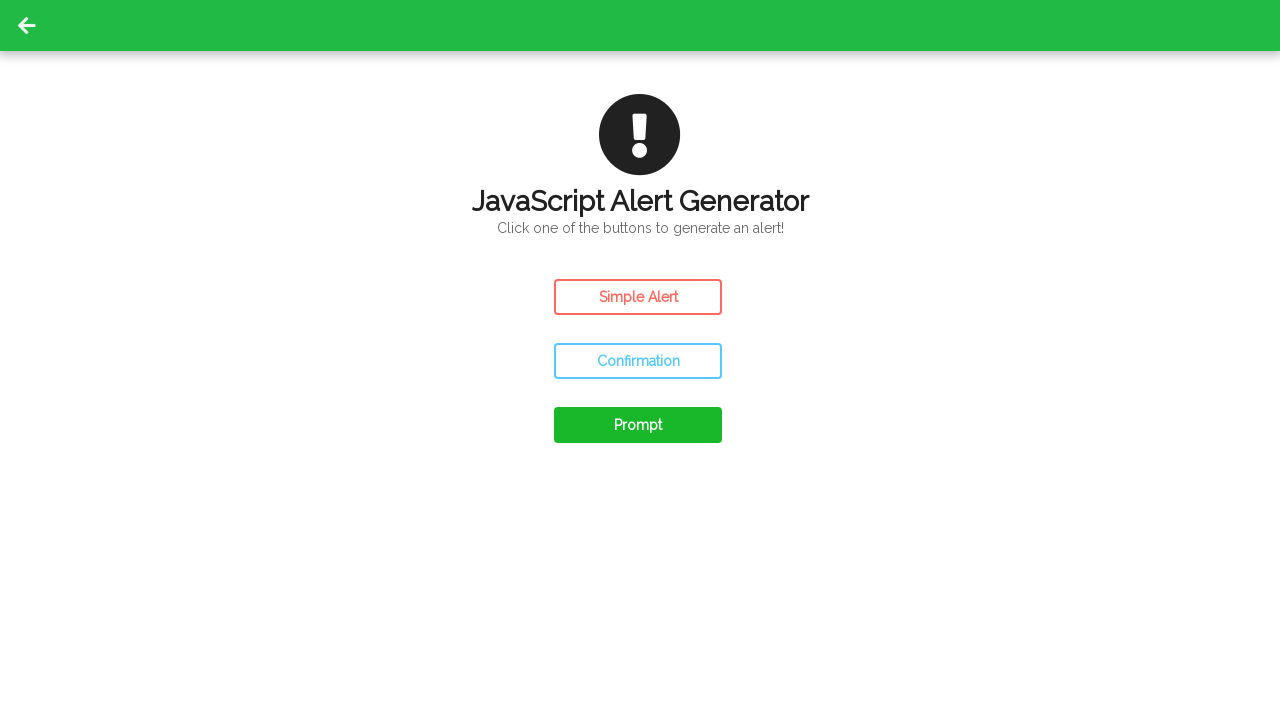